Tests autocomplete functionality by typing a partial value "ind" in the autocomplete field and using keyboard navigation (arrow down keys) to select from the suggestions dropdown.

Starting URL: https://www.rahulshettyacademy.com/AutomationPractice/

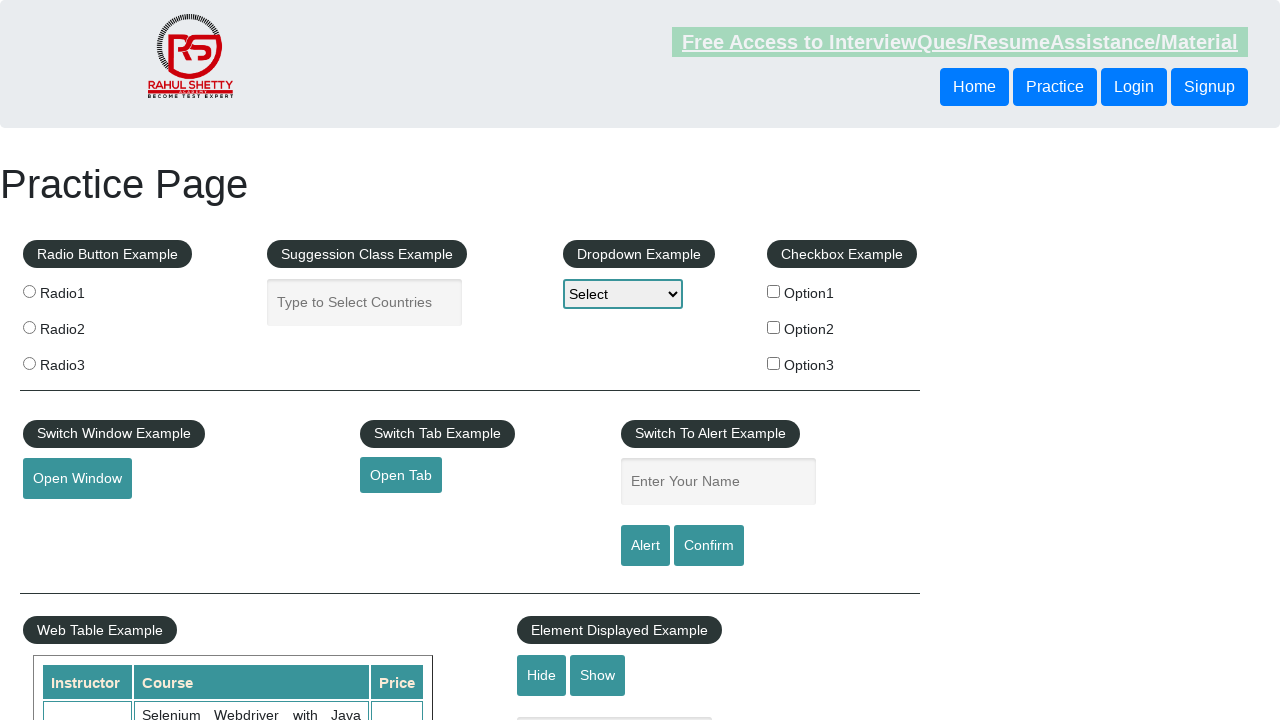

Typed 'ind' in the autocomplete field to trigger suggestions on #autocomplete
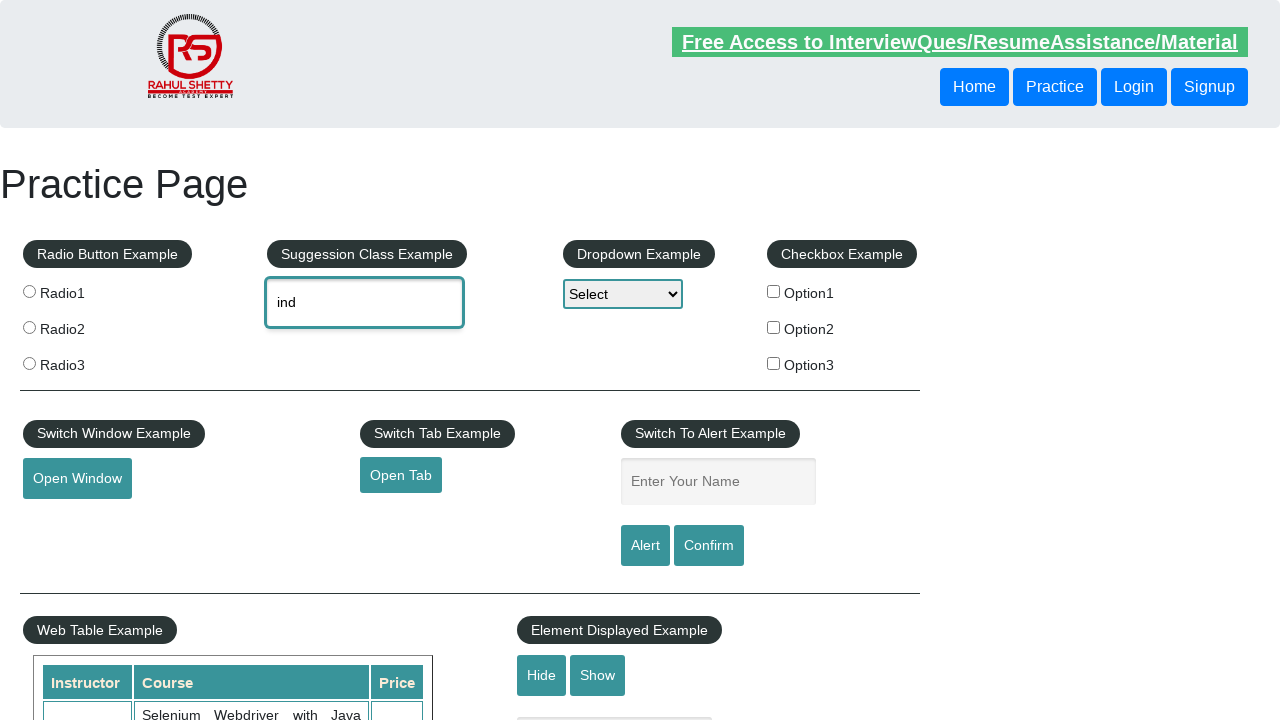

Waited 1 second for autocomplete suggestions dropdown to appear
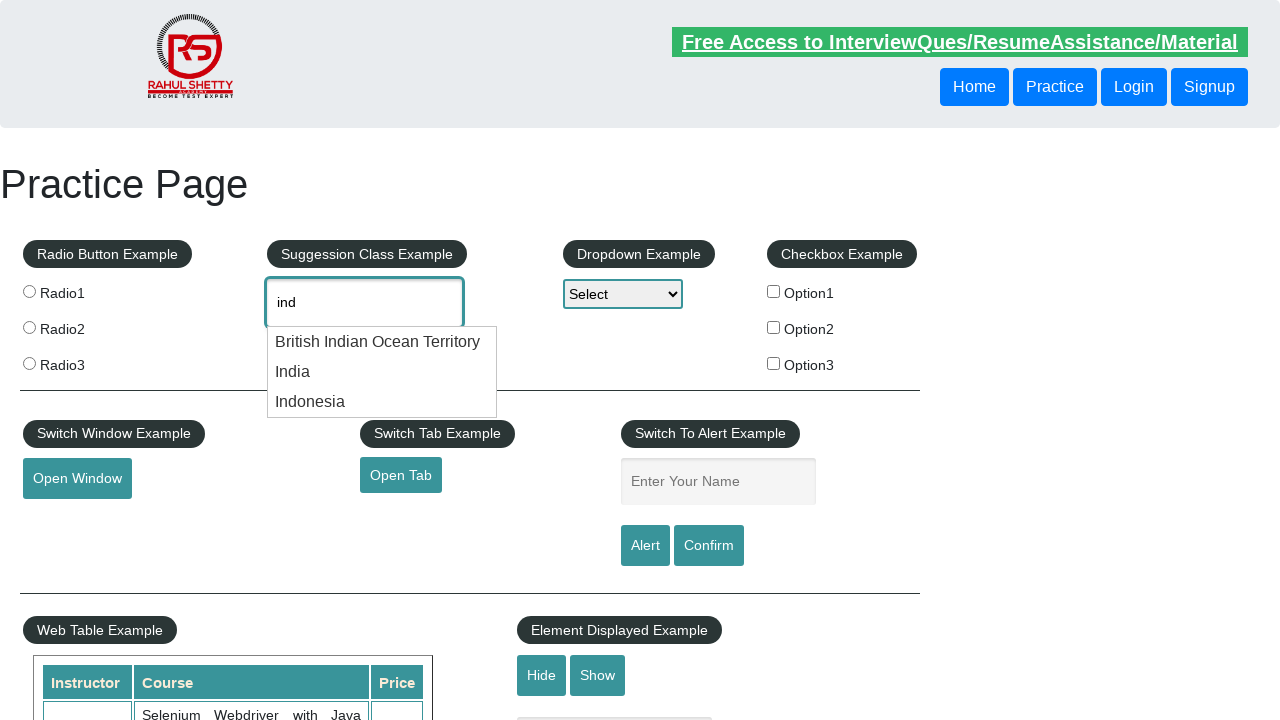

Pressed ArrowDown key once to navigate to first suggestion on #autocomplete
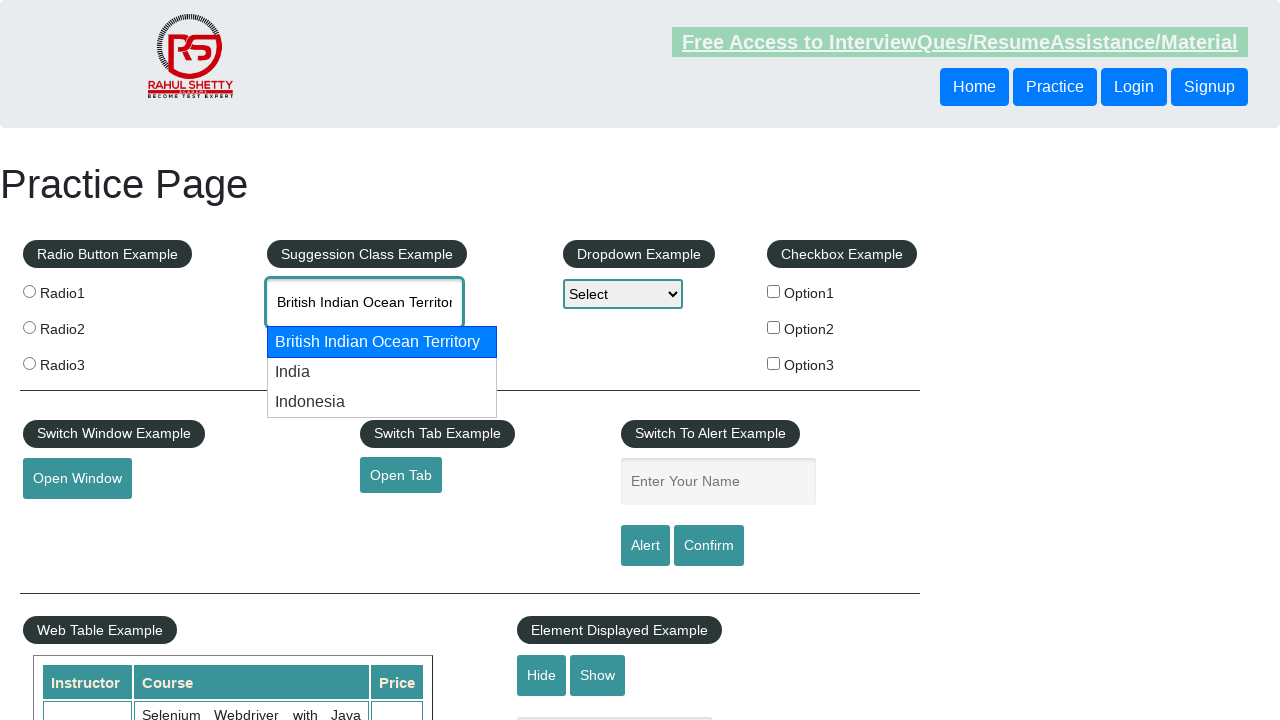

Pressed ArrowDown key second time to navigate to second suggestion on #autocomplete
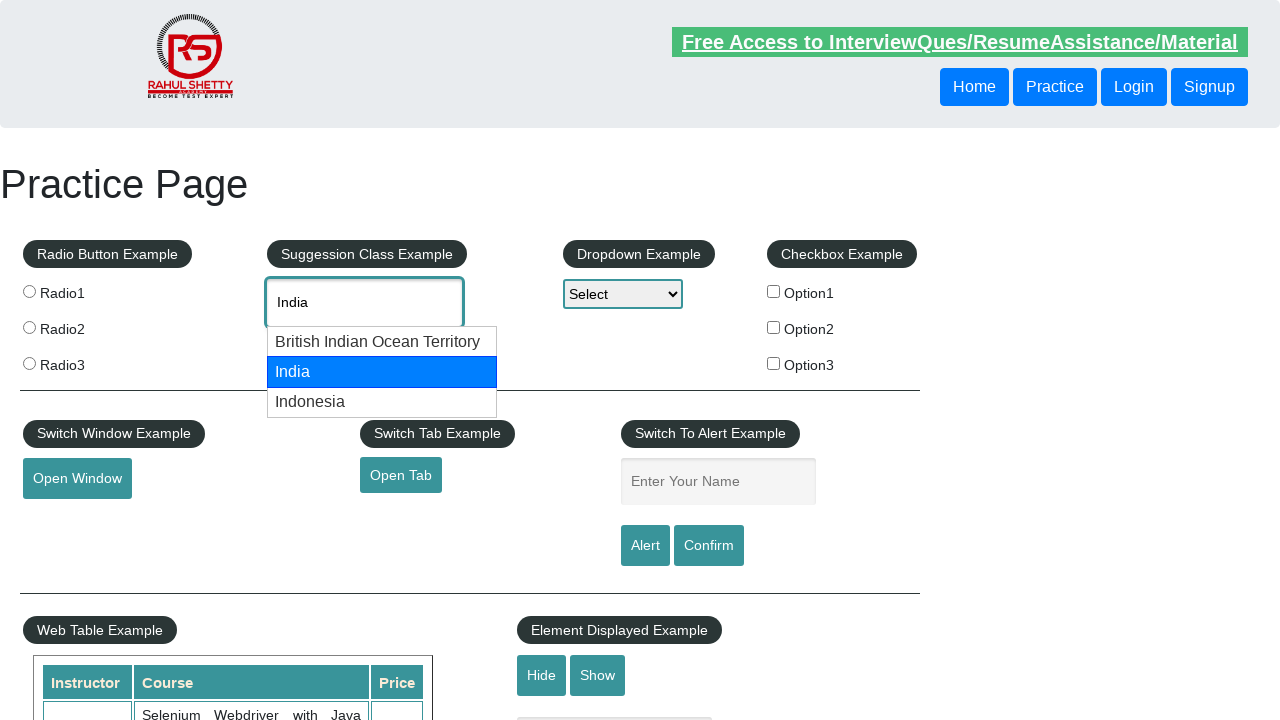

Verified that autocomplete field has a value with length greater than 3 characters
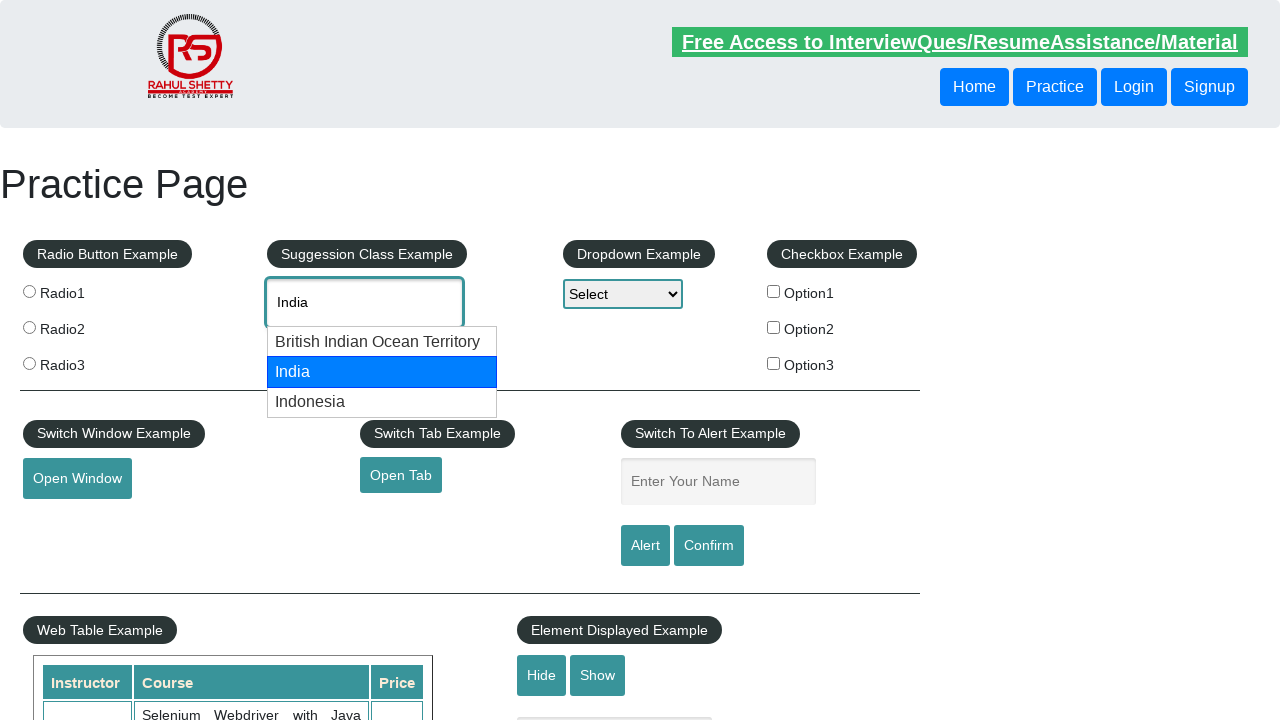

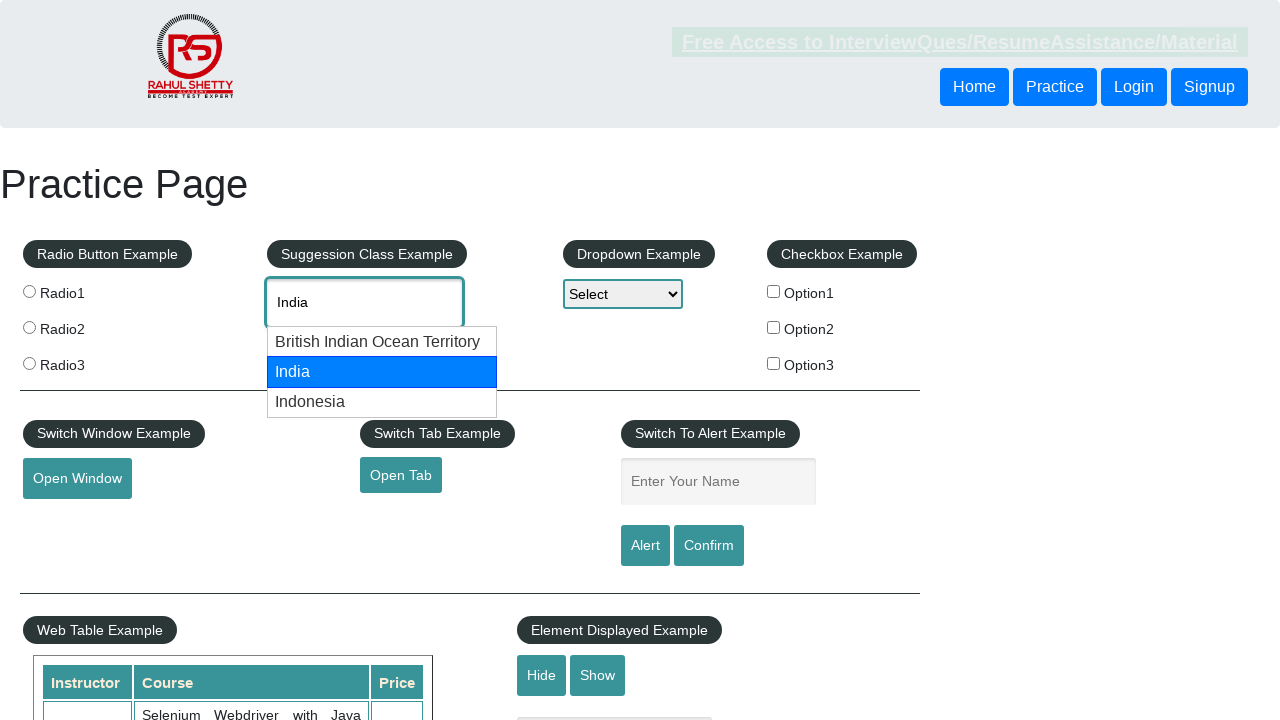